Tests a verification flow by clicking a verify button and checking for a successful verification message on the page.

Starting URL: http://suninjuly.github.io/wait2.html

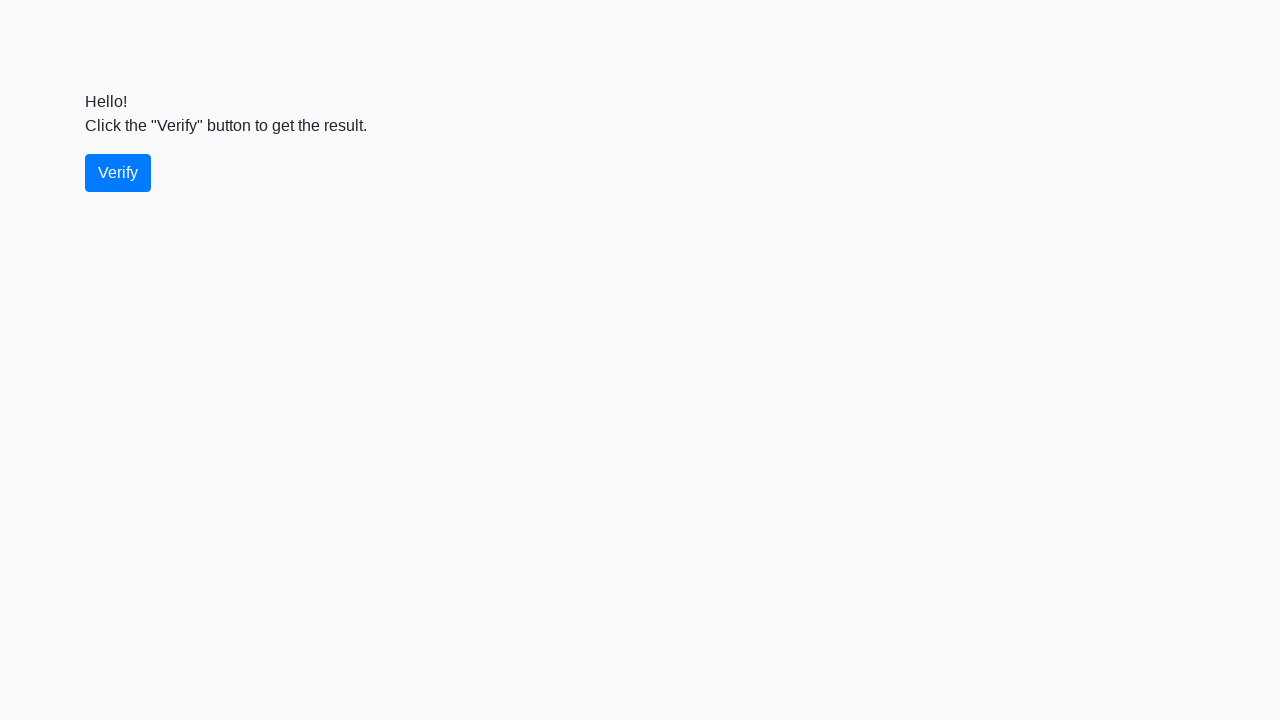

Clicked the verify button at (118, 173) on #verify
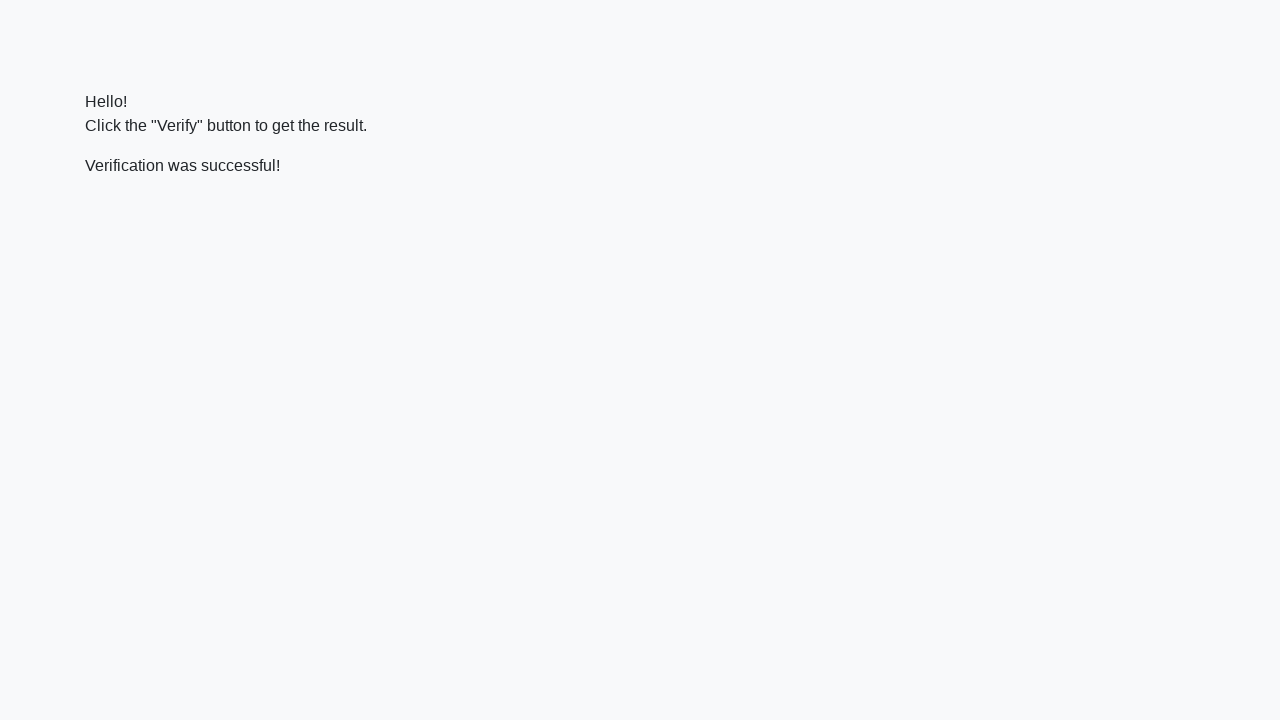

Verification message appeared on the page
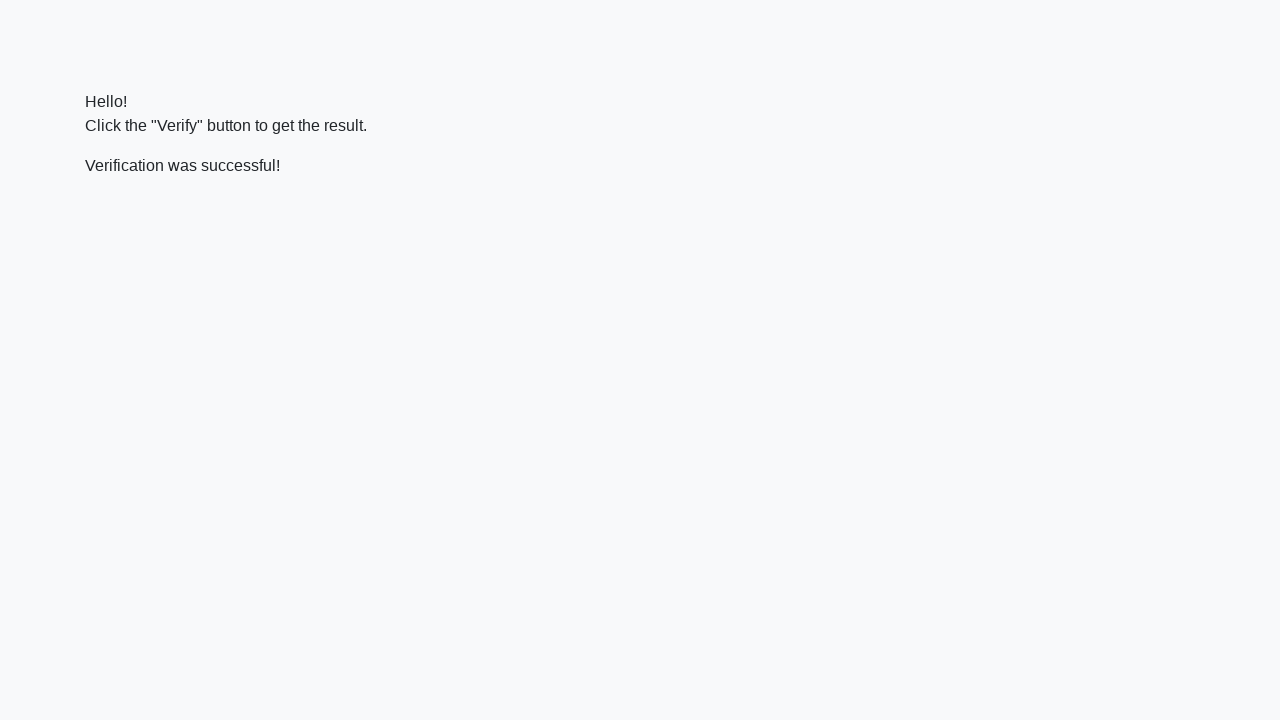

Verified that the message contains 'successful'
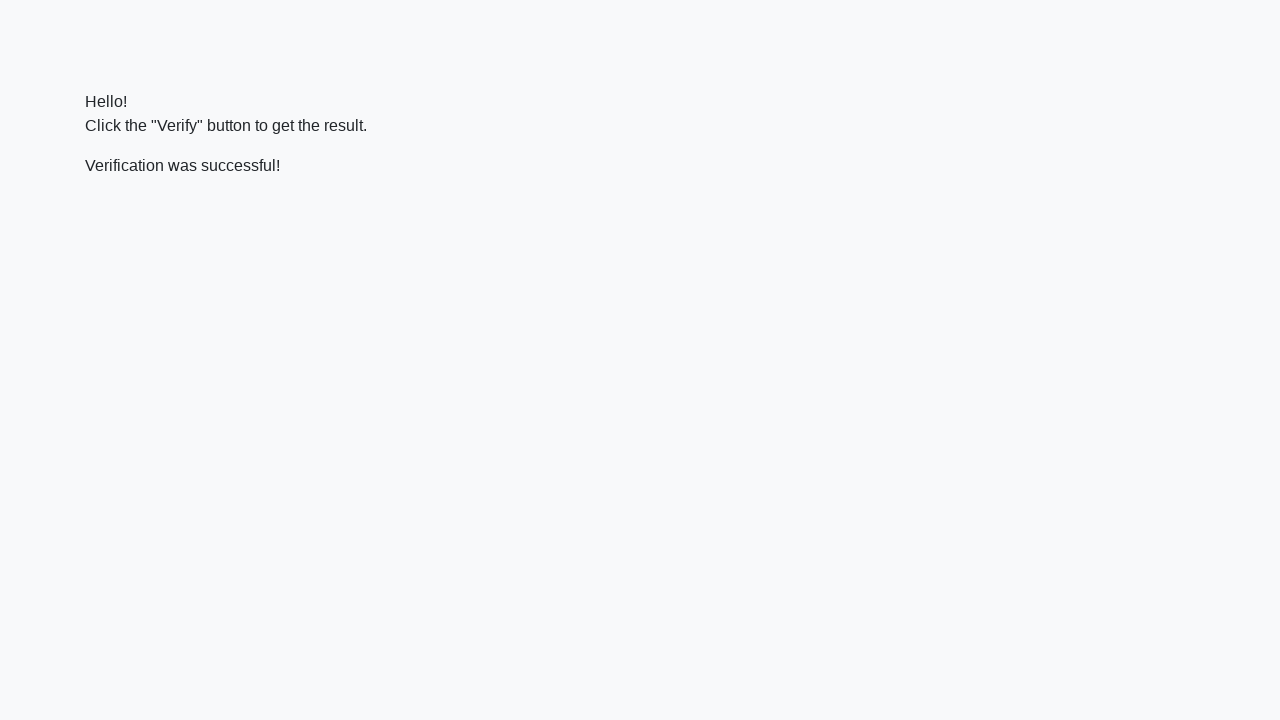

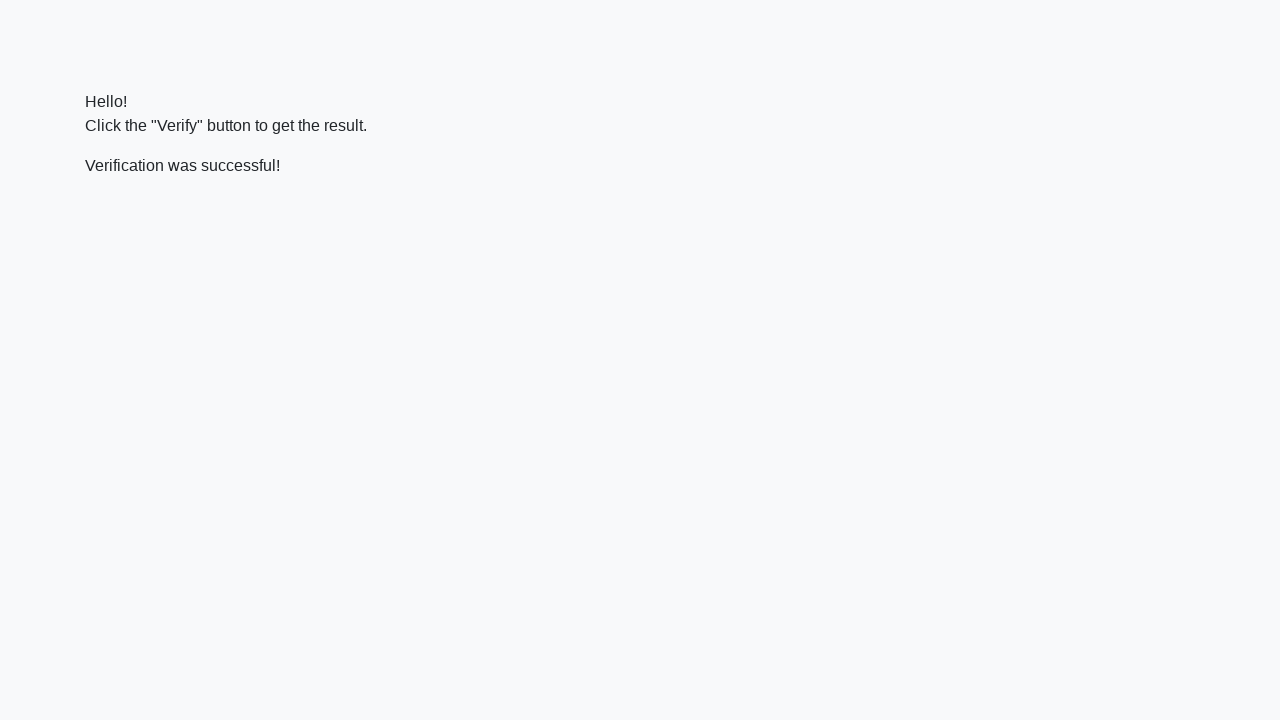